Tests the Challenging DOM page by verifying the page title and paragraph text, then checking that button IDs change after a page refresh to confirm dynamic ID generation.

Starting URL: https://the-internet.herokuapp.com/challenging_dom

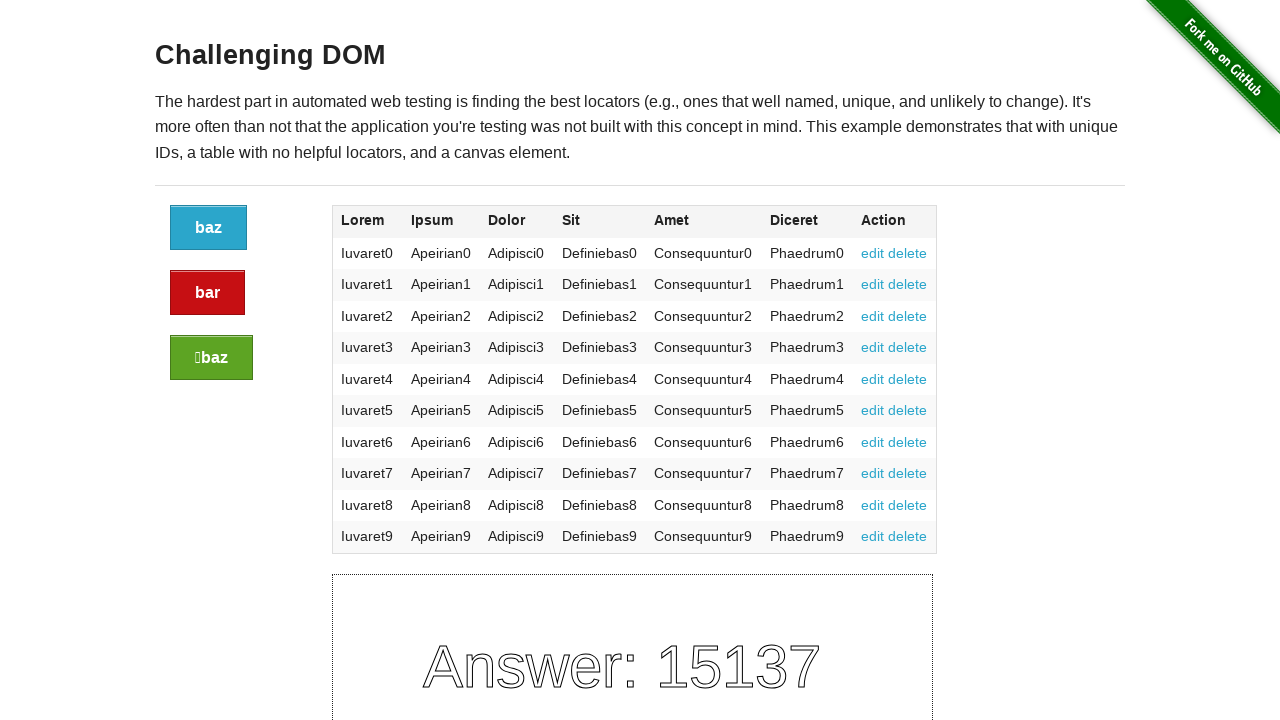

Retrieved page title from h3 element
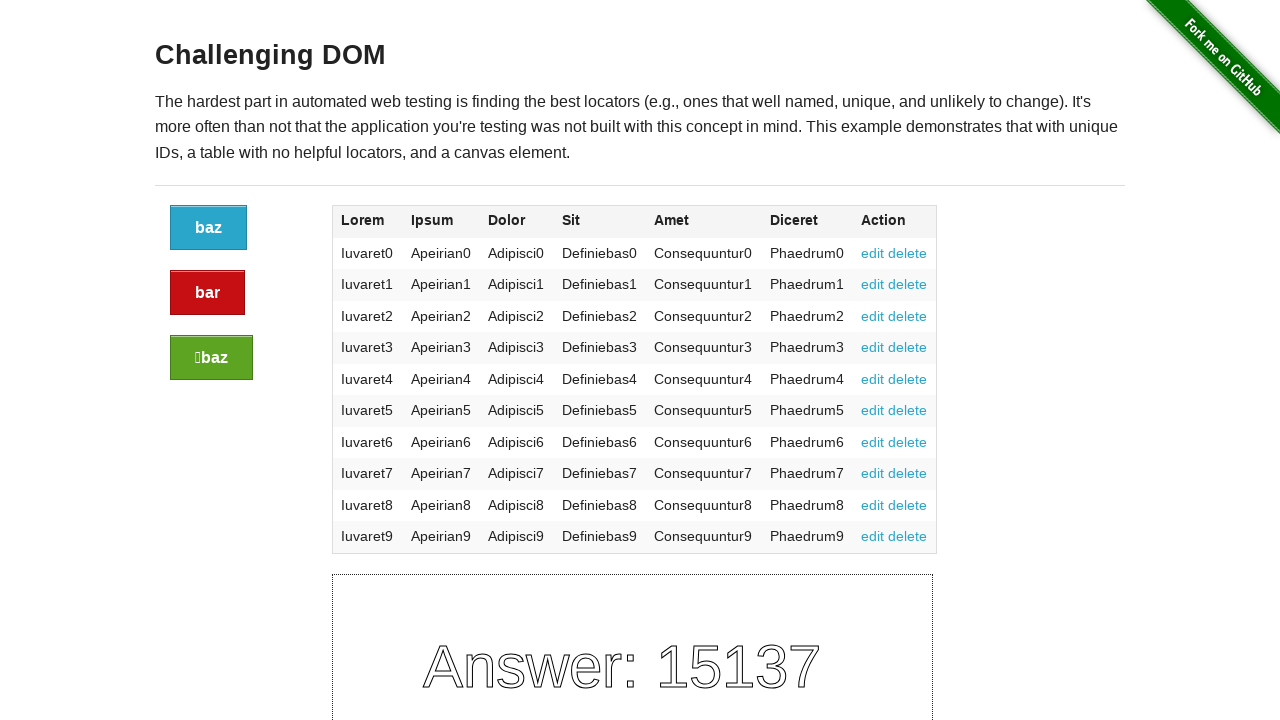

Verified page title is 'Challenging DOM'
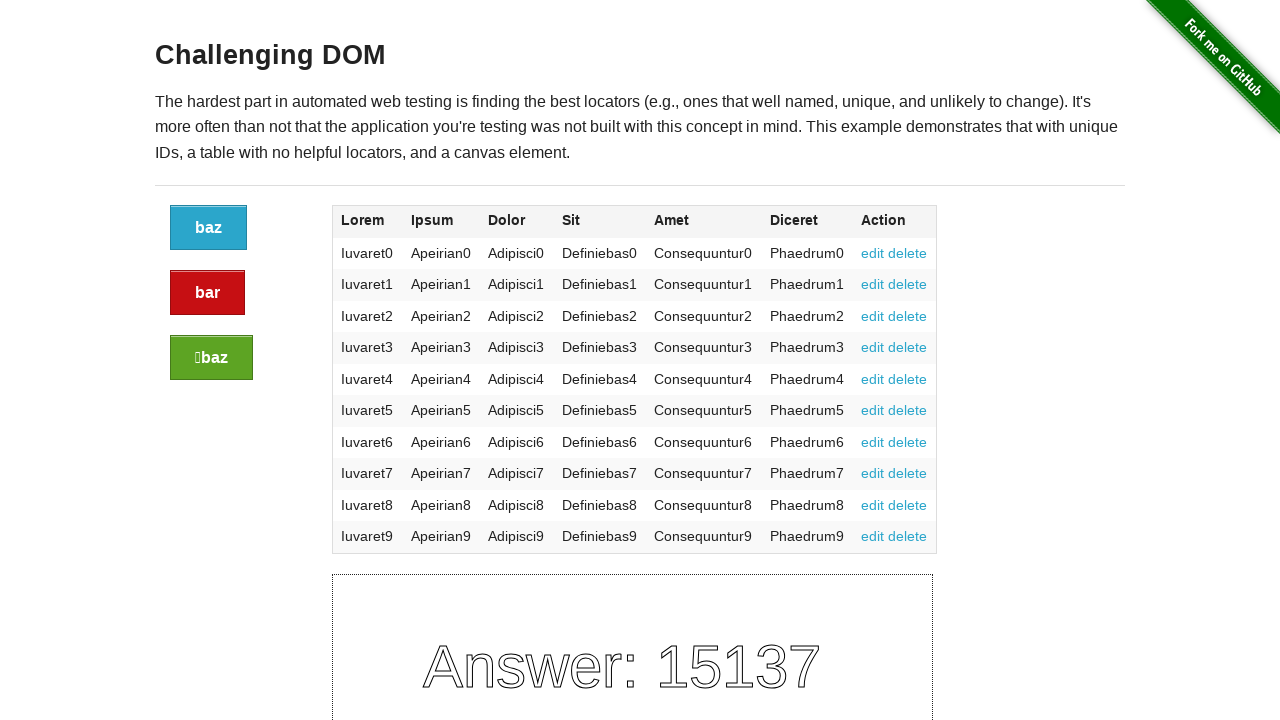

Retrieved paragraph text from DOM
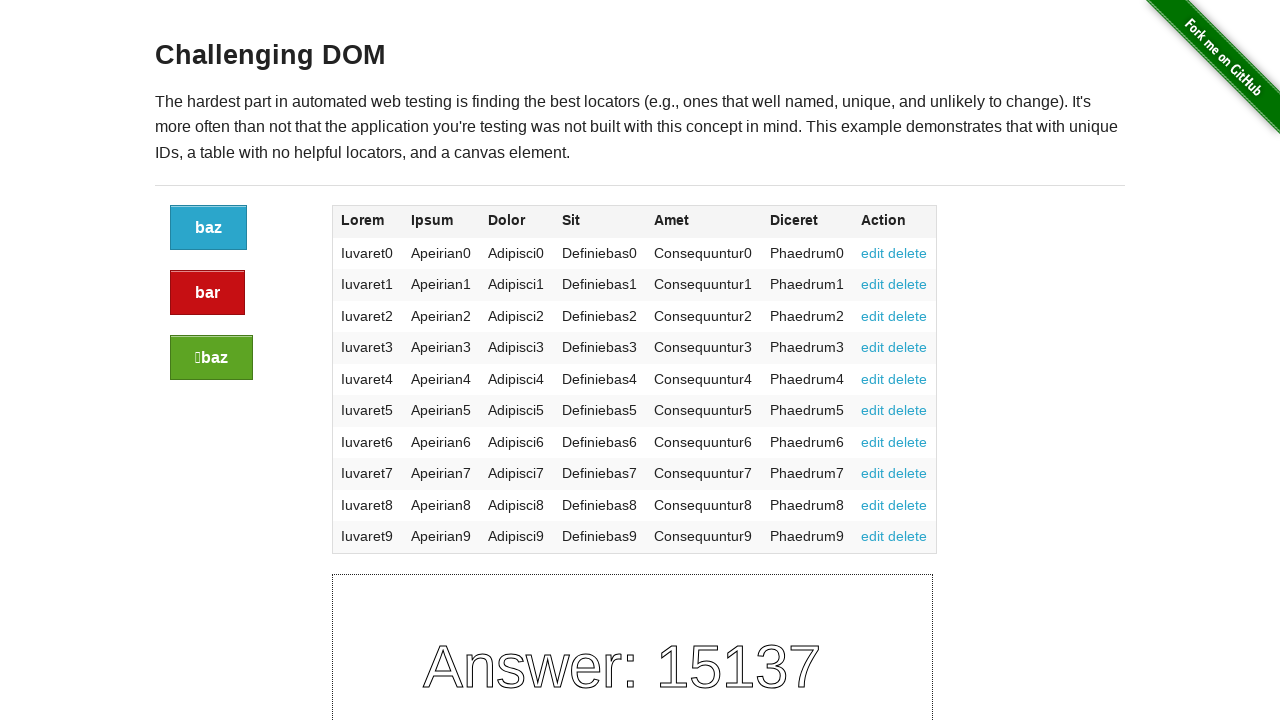

Verified paragraph text matches expected content
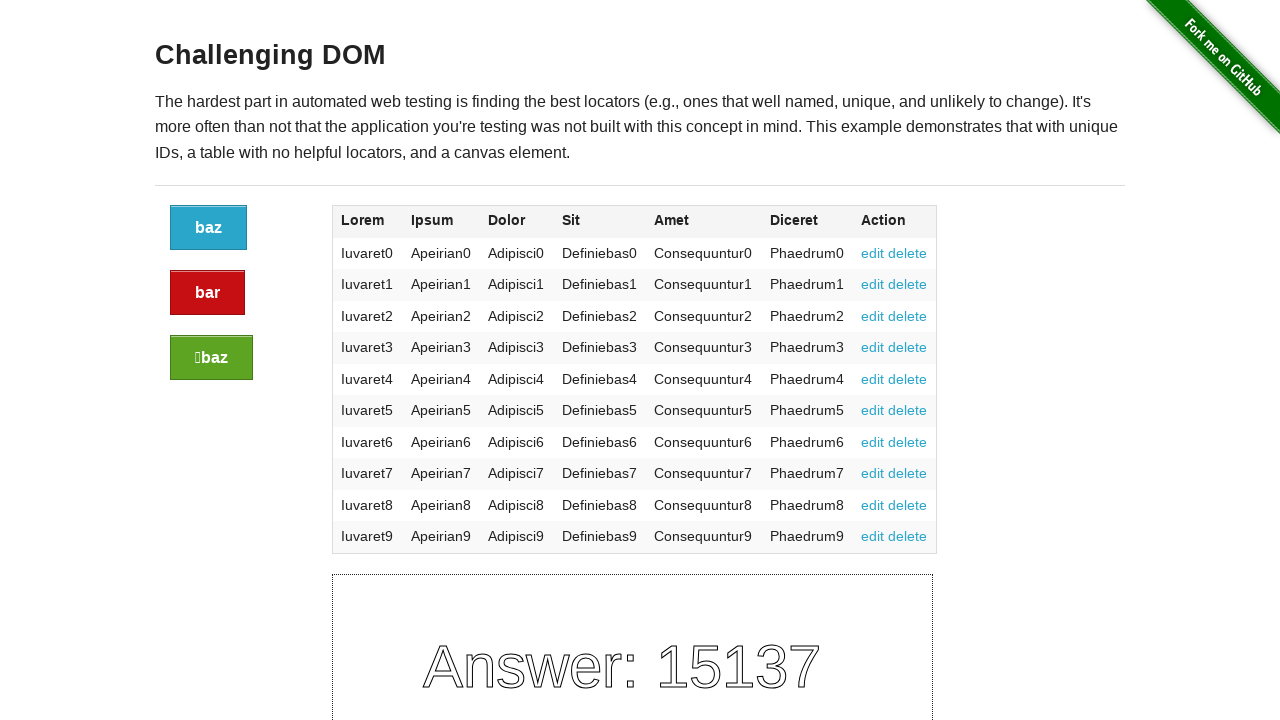

Retrieved initial blue button ID
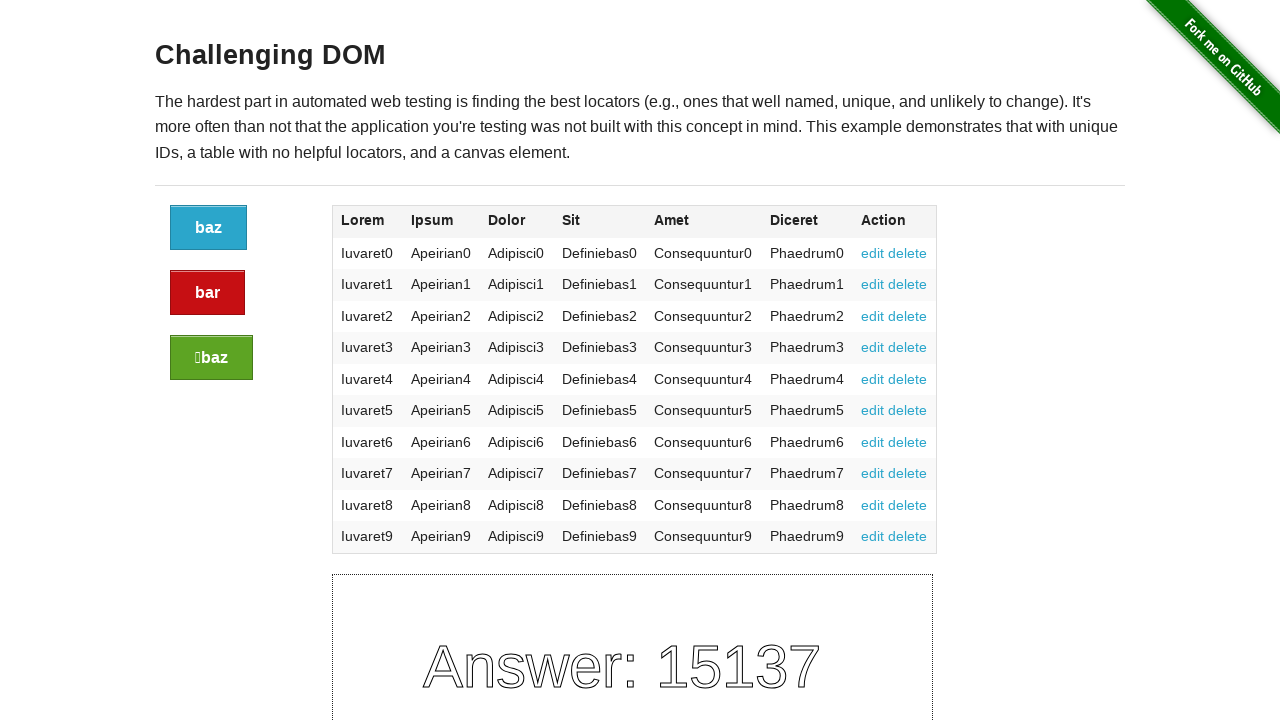

Retrieved initial red button ID
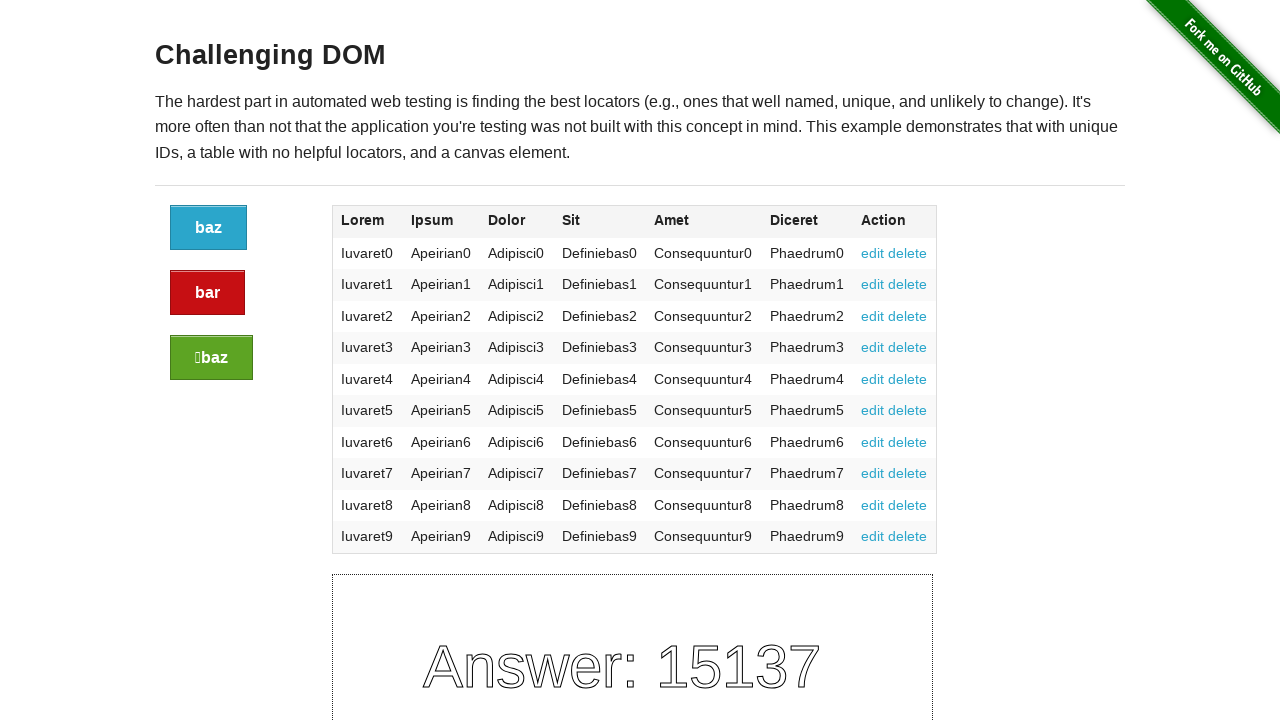

Retrieved initial green button ID
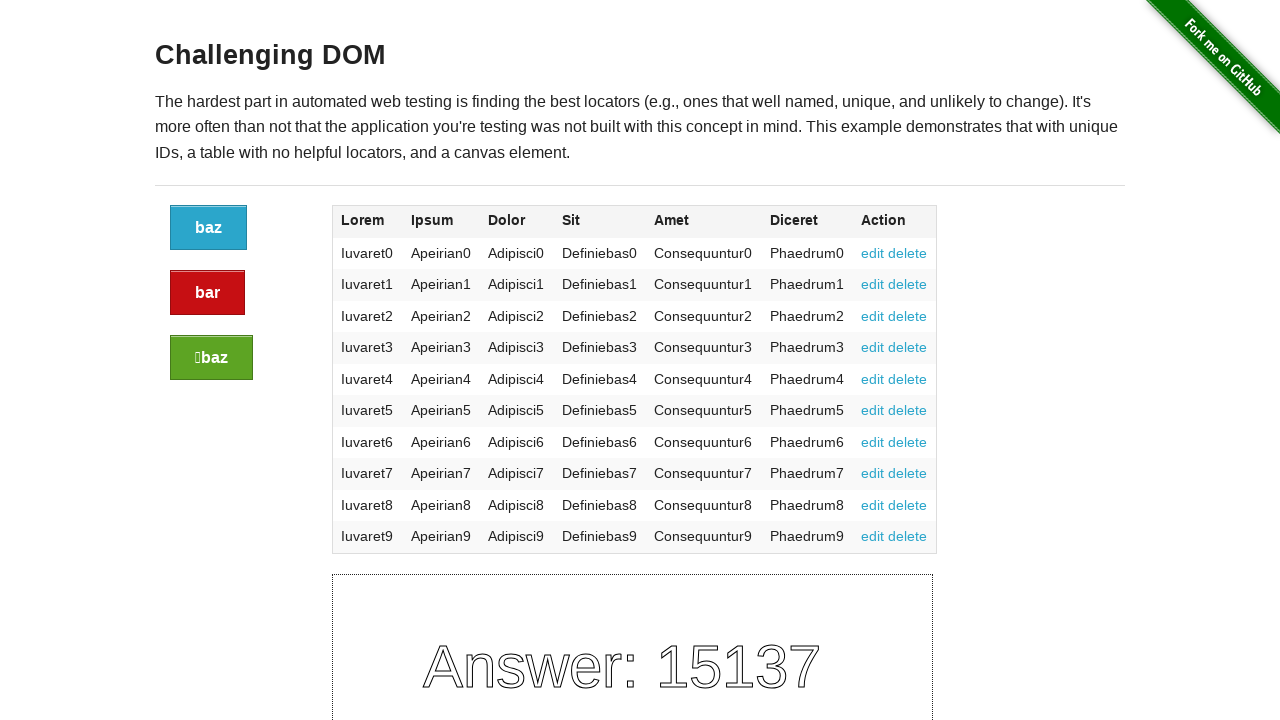

Reloaded the page to generate new button IDs
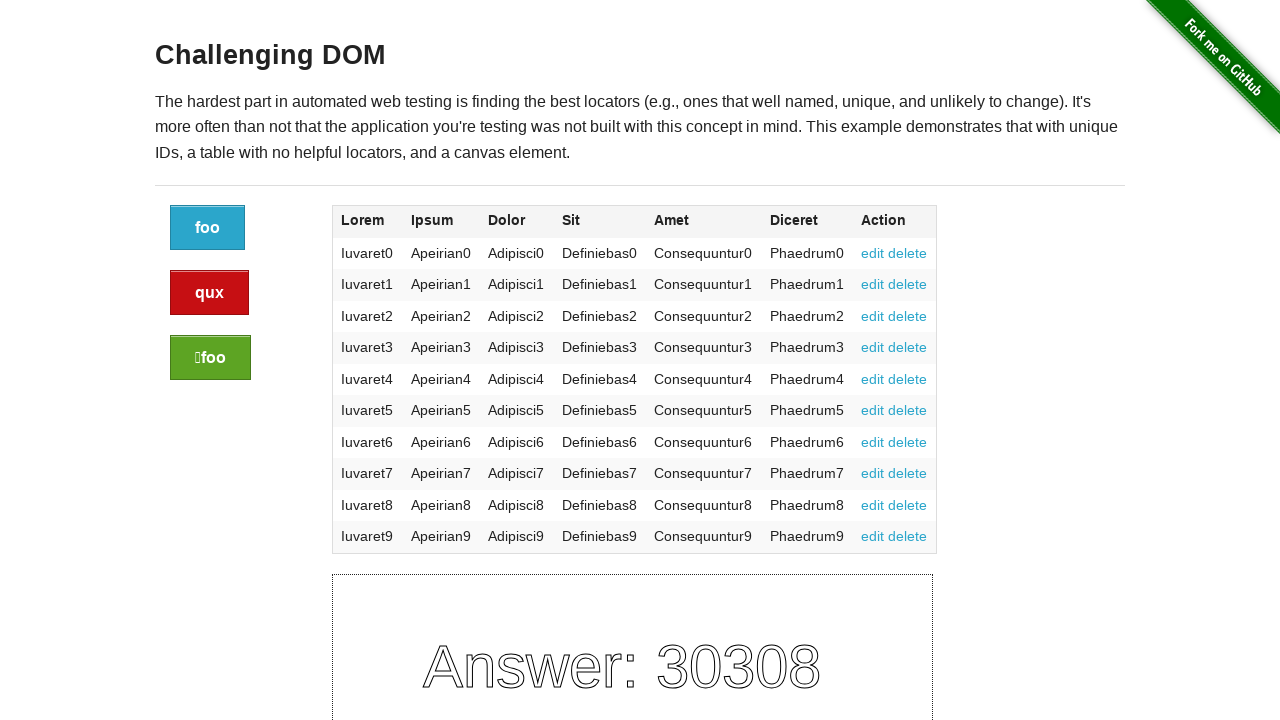

Retrieved new blue button ID after page refresh
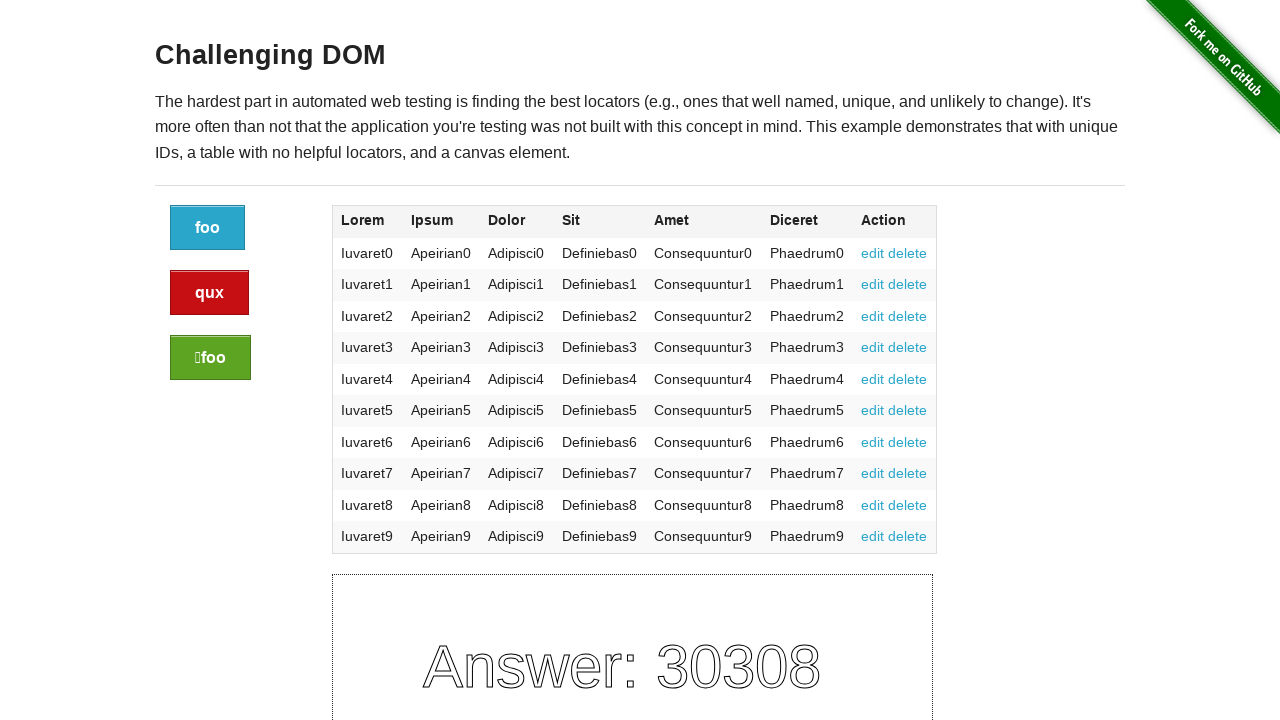

Retrieved new red button ID after page refresh
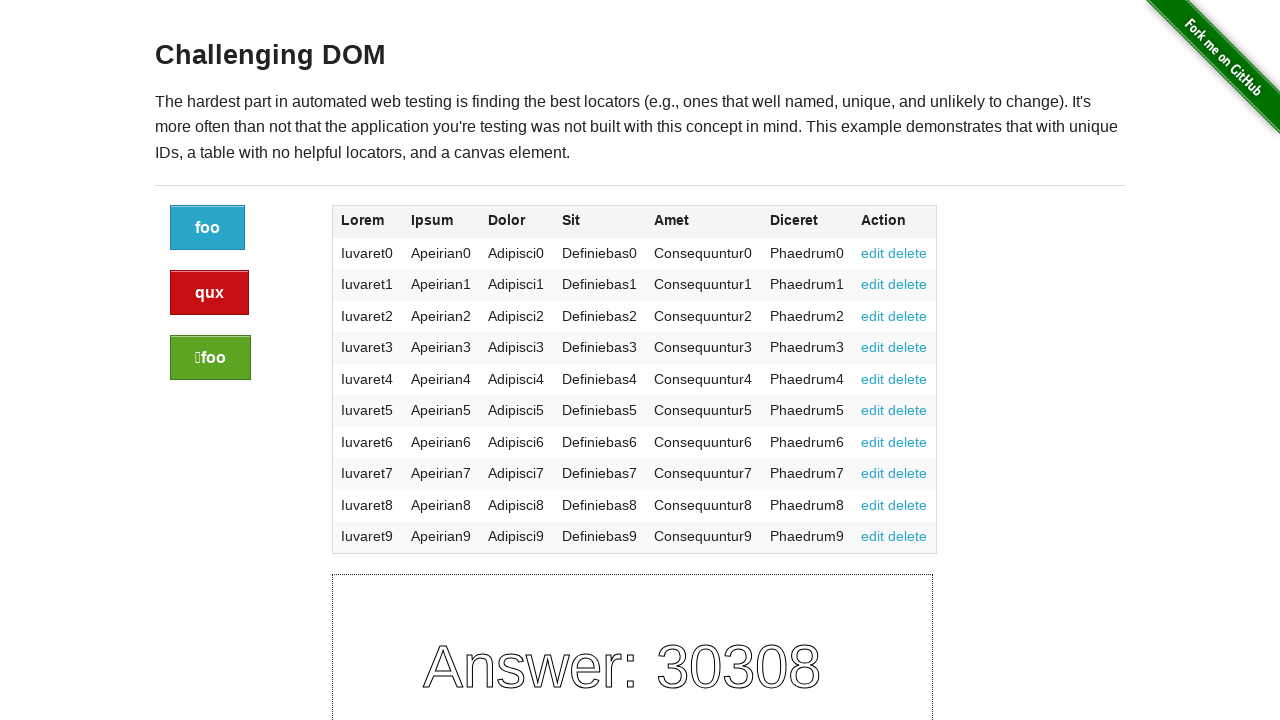

Retrieved new green button ID after page refresh
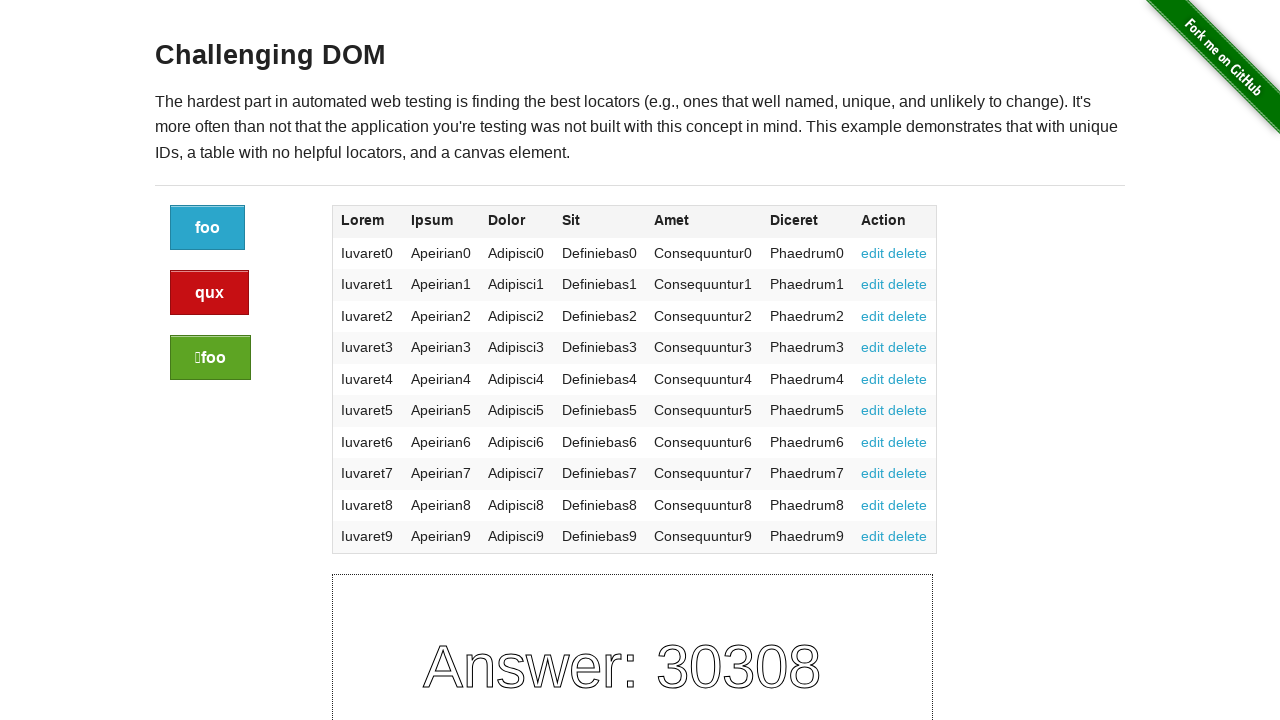

Verified blue button ID changed after refresh
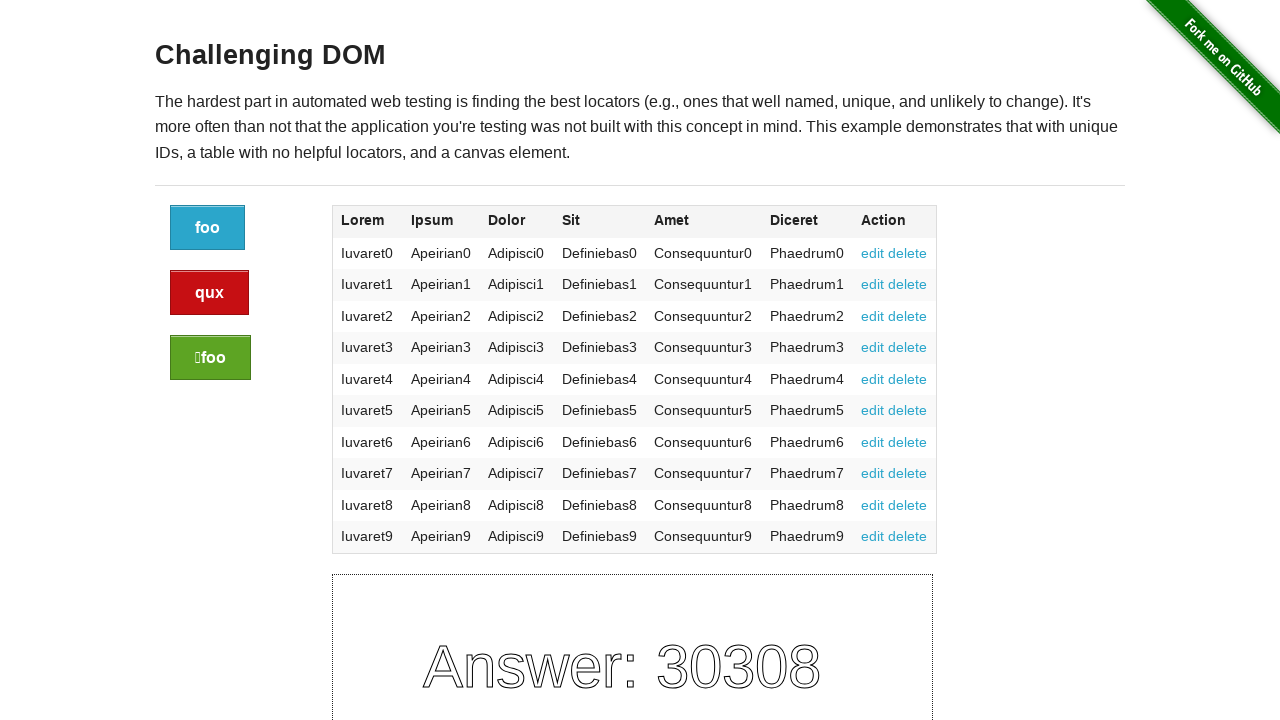

Verified red button ID changed after refresh
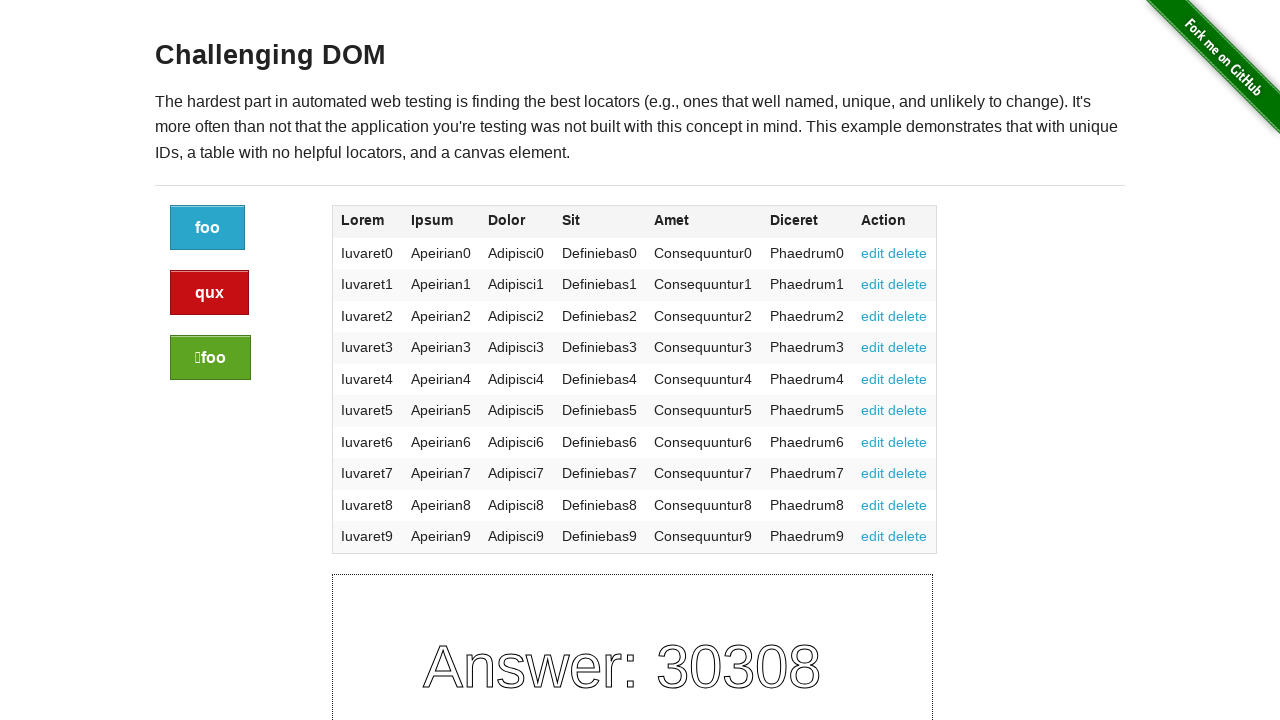

Verified green button ID changed after refresh
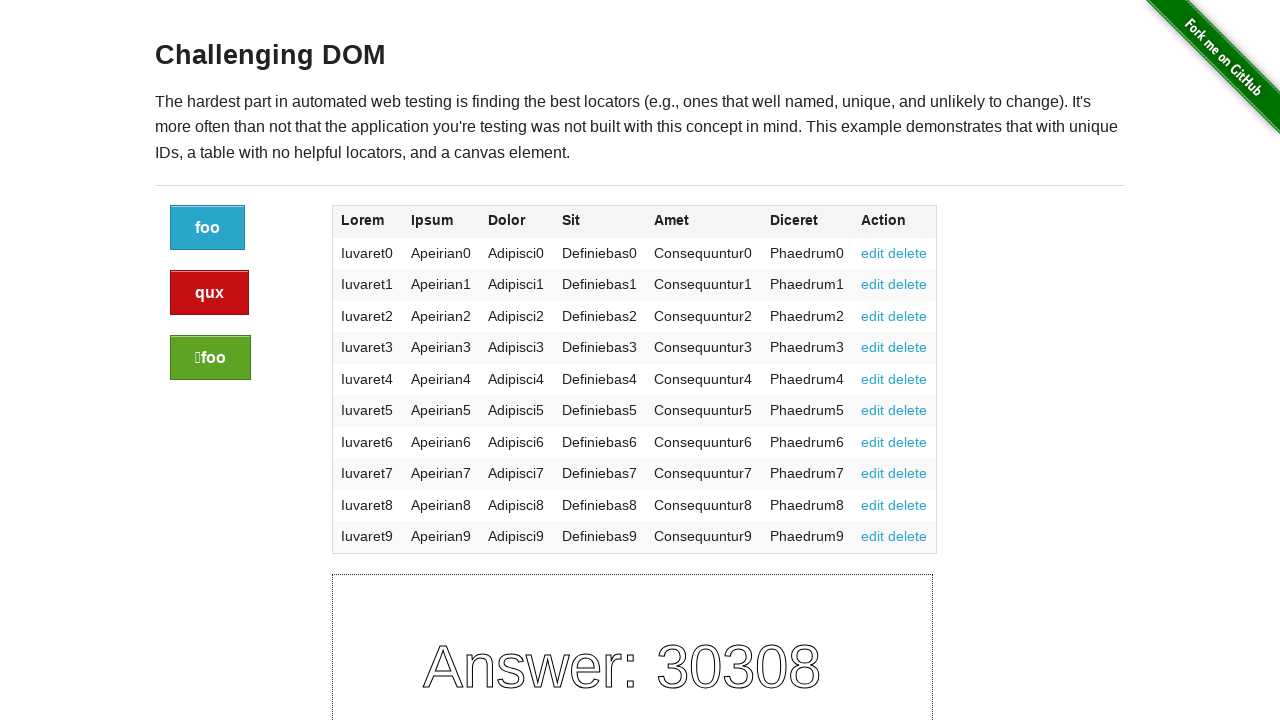

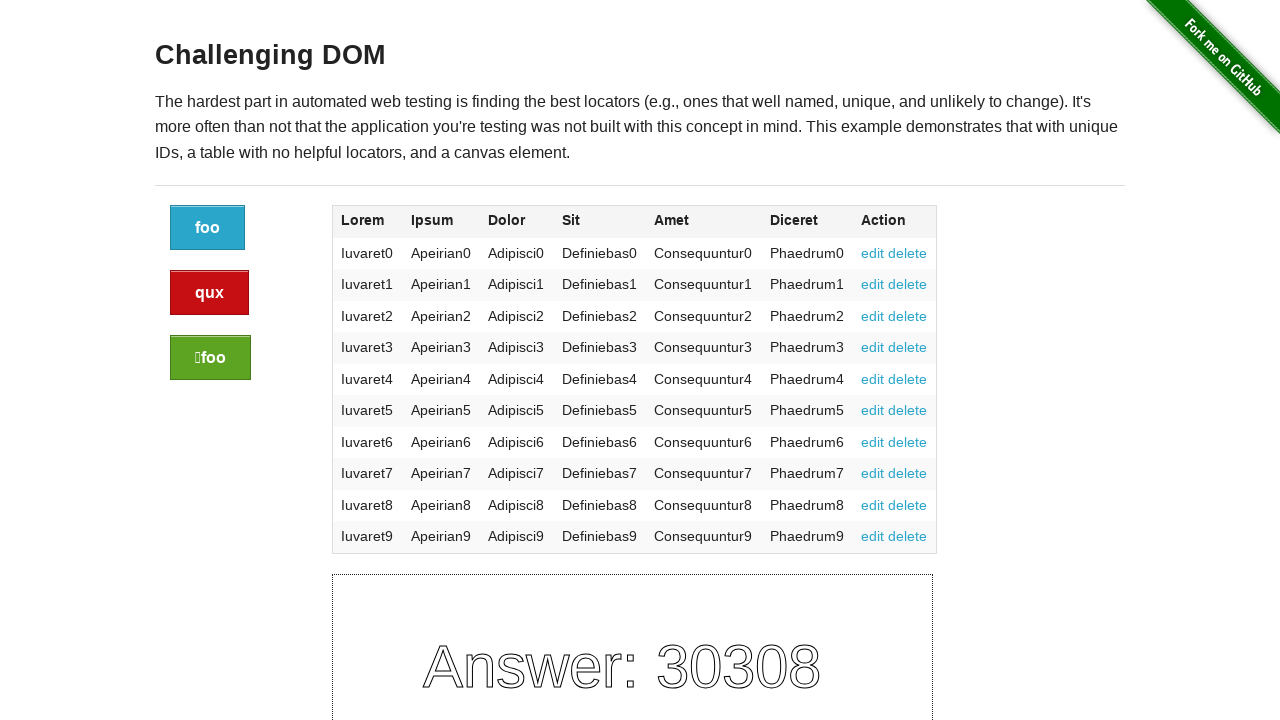